Tests dynamic content loading using explicit waits, clicking Start button and waiting for the finish text to appear after the loading bar disappears.

Starting URL: http://the-internet.herokuapp.com/dynamic_loading/1

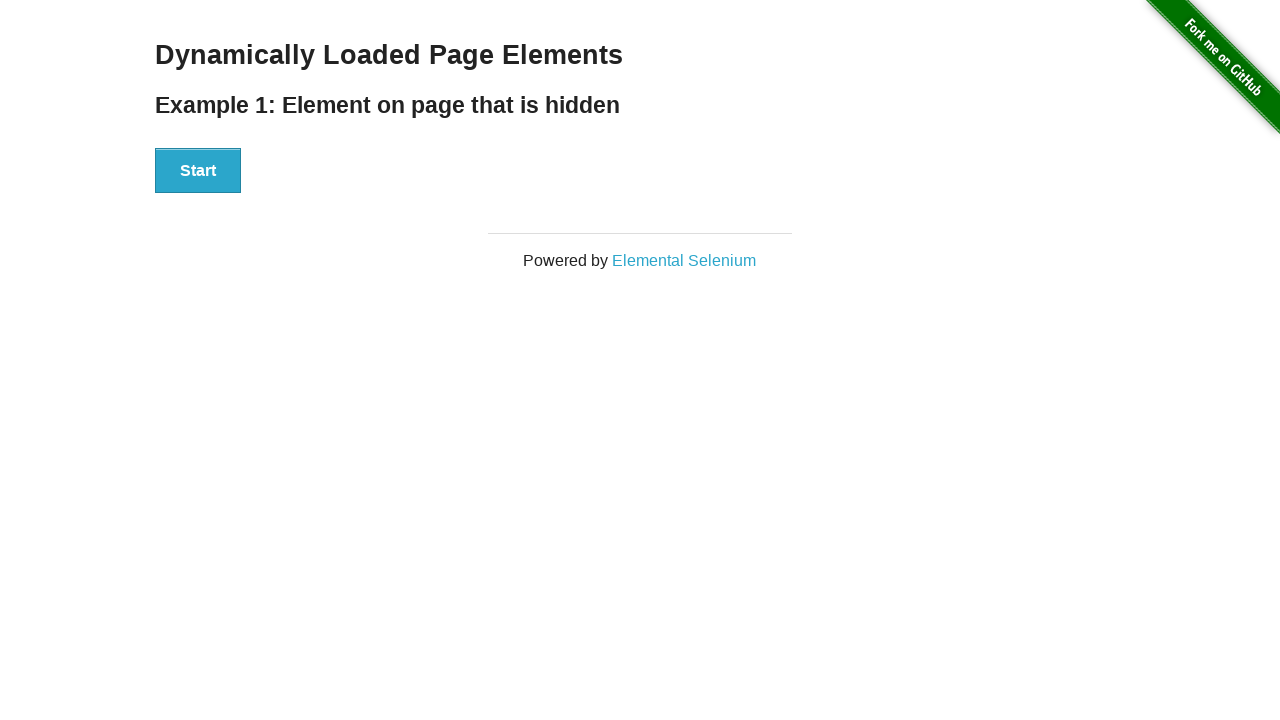

Clicked Start button to trigger dynamic content loading at (198, 171) on #start button
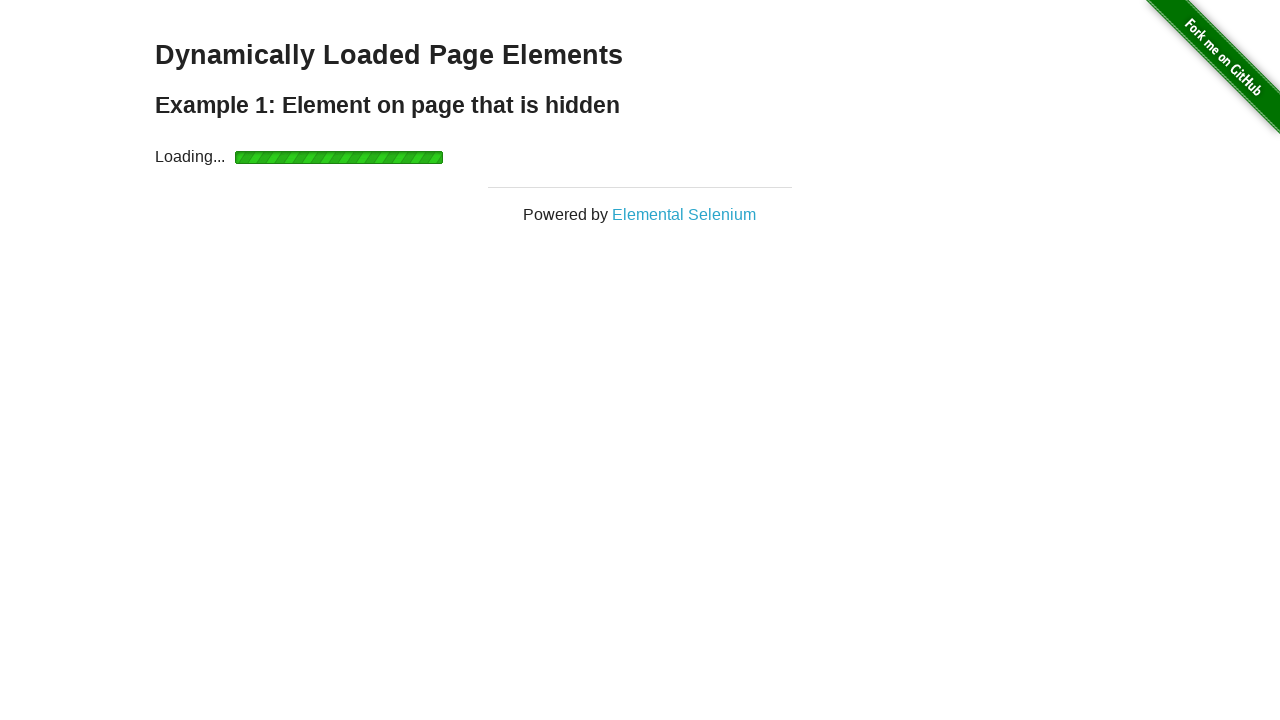

Waited for finish text to appear after loading bar disappeared
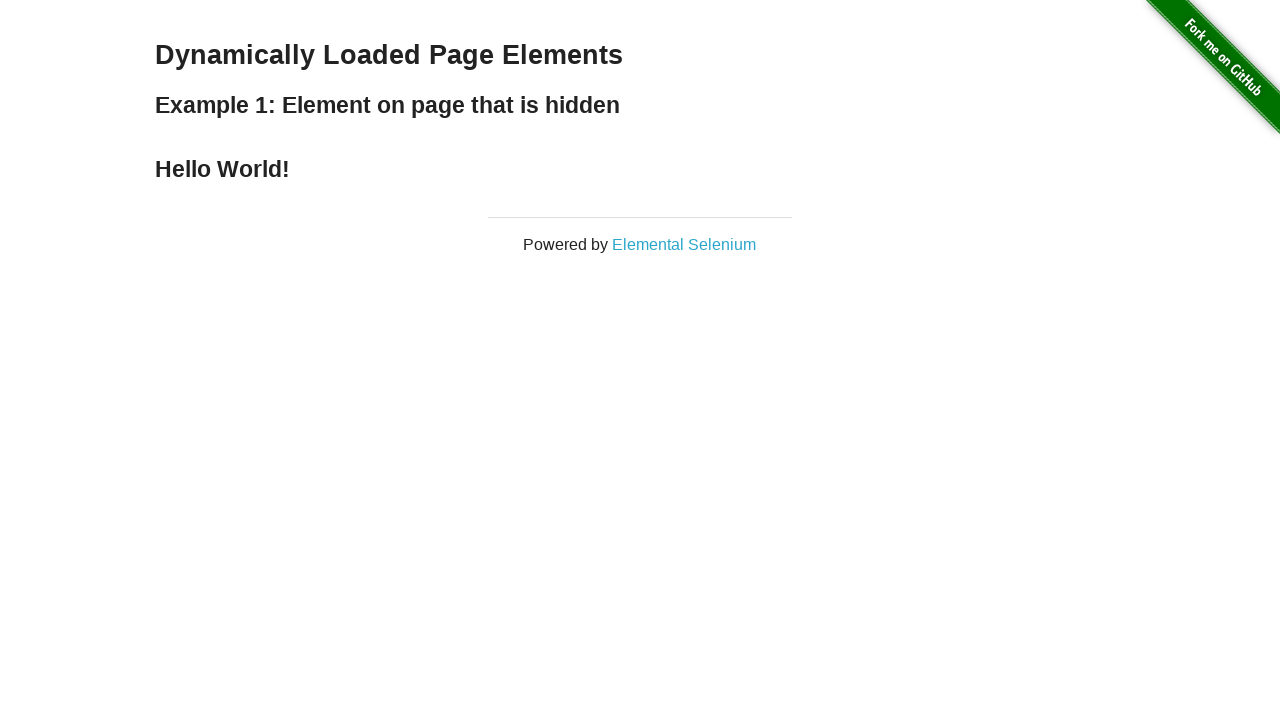

Verified that finish element is displayed
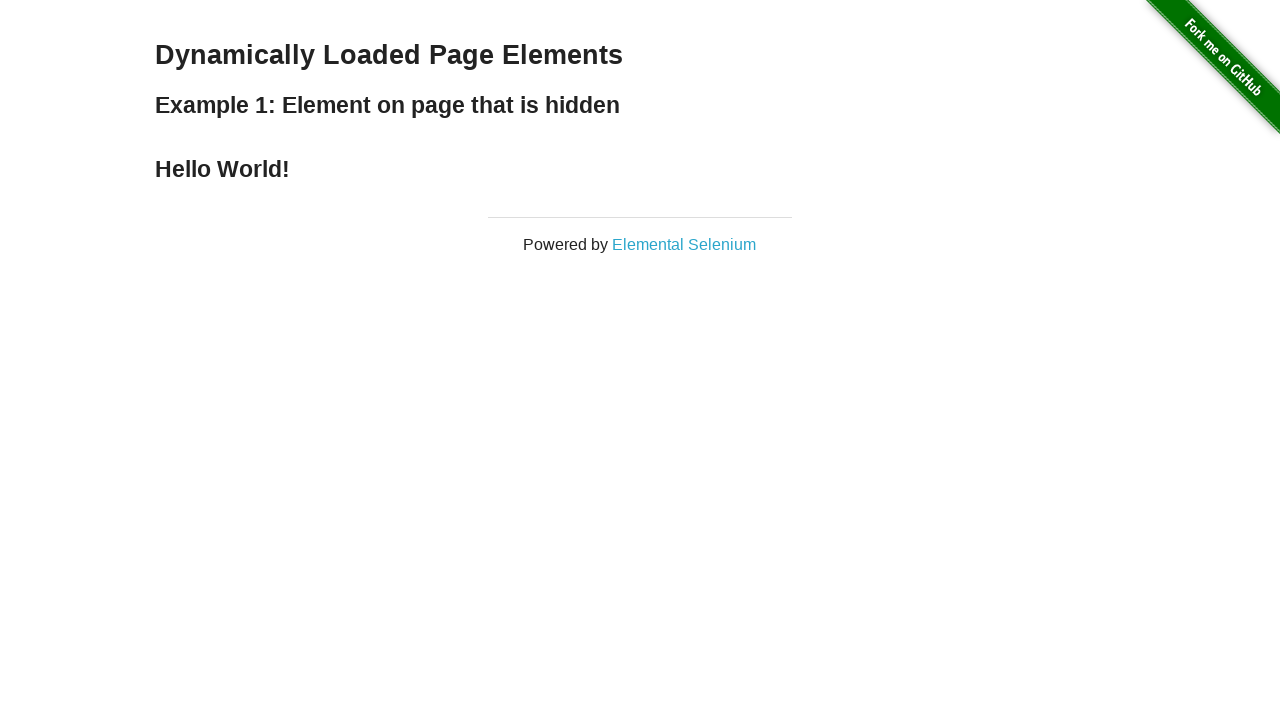

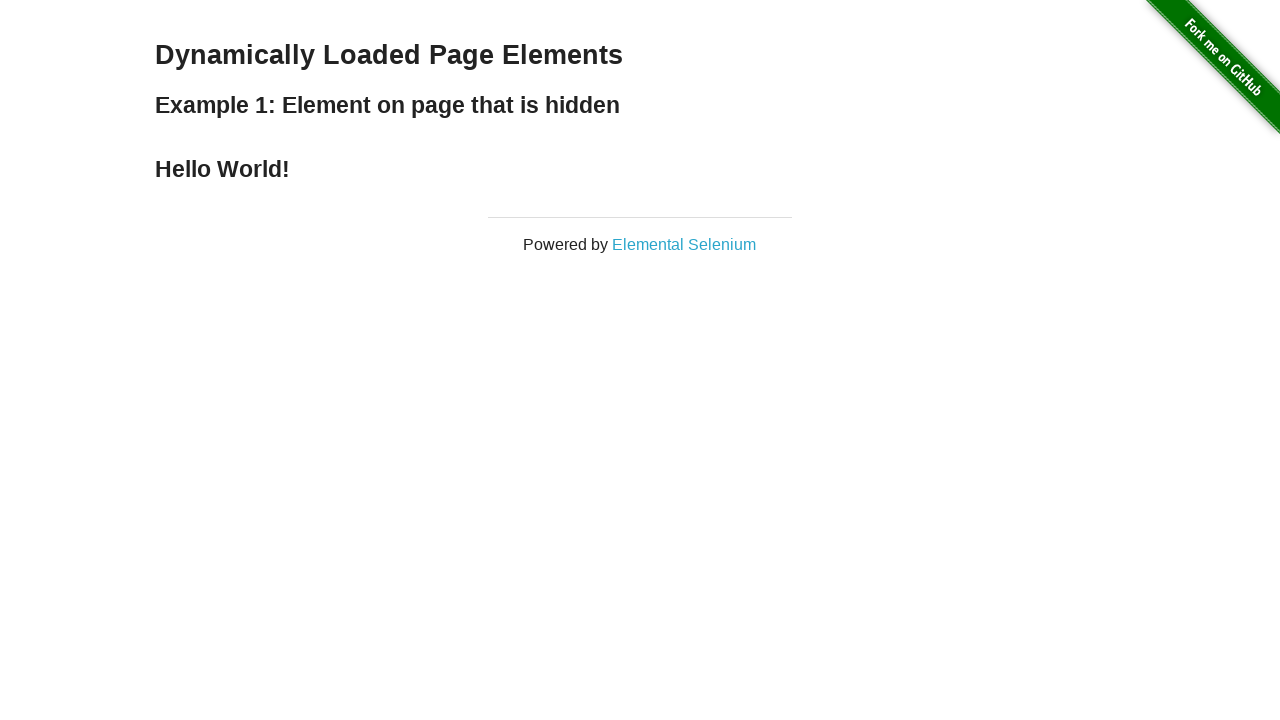